Tests wait functionality by clicking a button on a waits demonstration page

Starting URL: https://www.hyrtutorials.com/p/waits-demo.html#

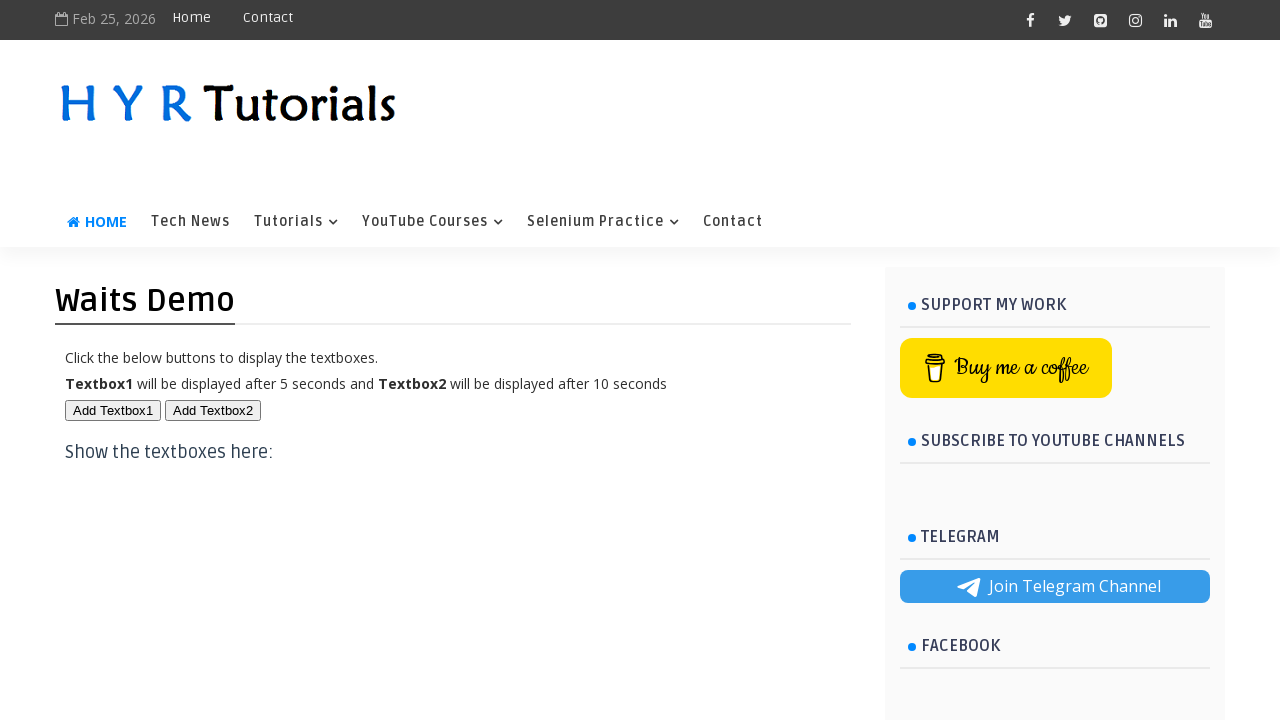

Clicked button#btn1 to test wait functionality at (113, 410) on button#btn1
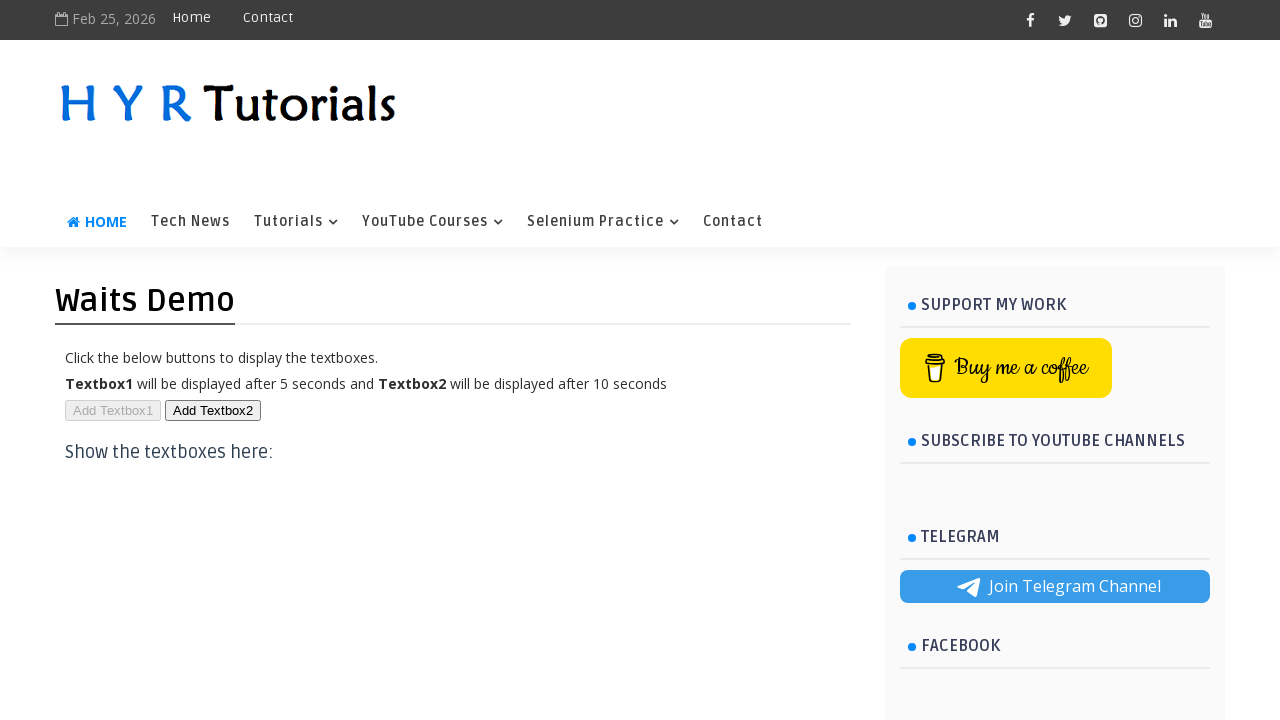

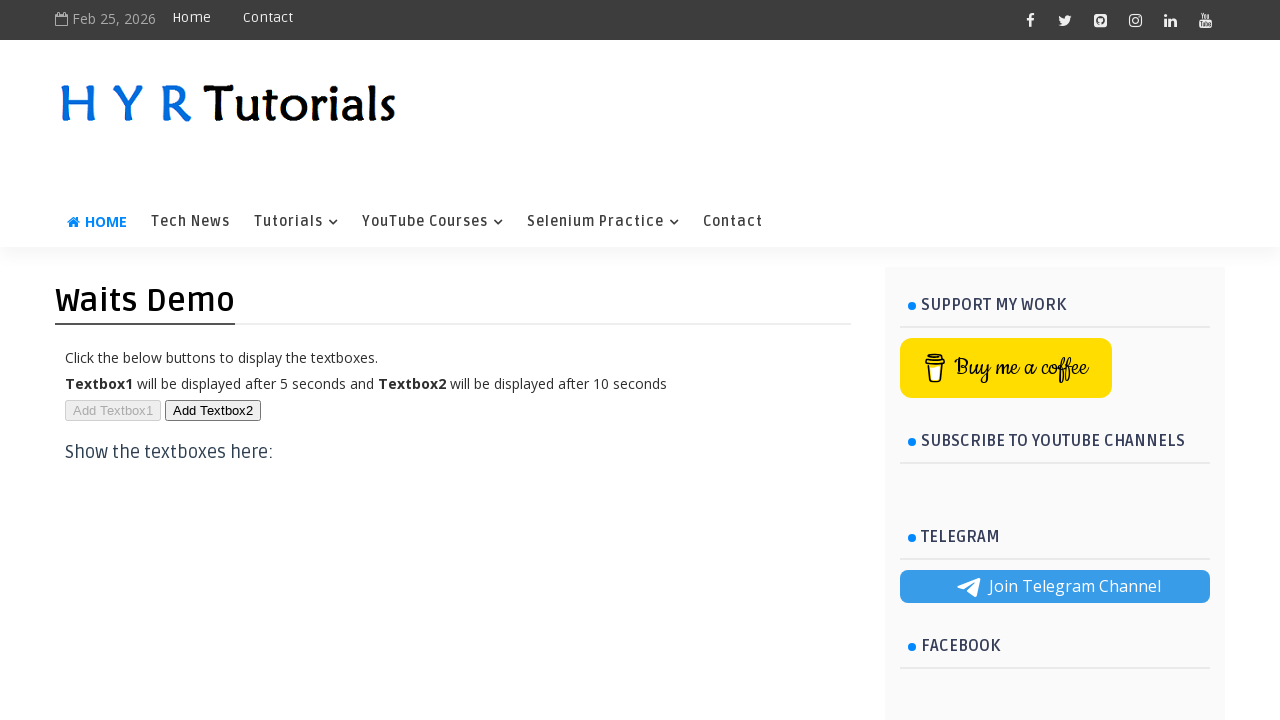